Tests JavaScript alert handling by clicking a button that triggers an alert, accepting the alert, and verifying the result message is displayed correctly

Starting URL: https://the-internet.herokuapp.com/javascript_alerts

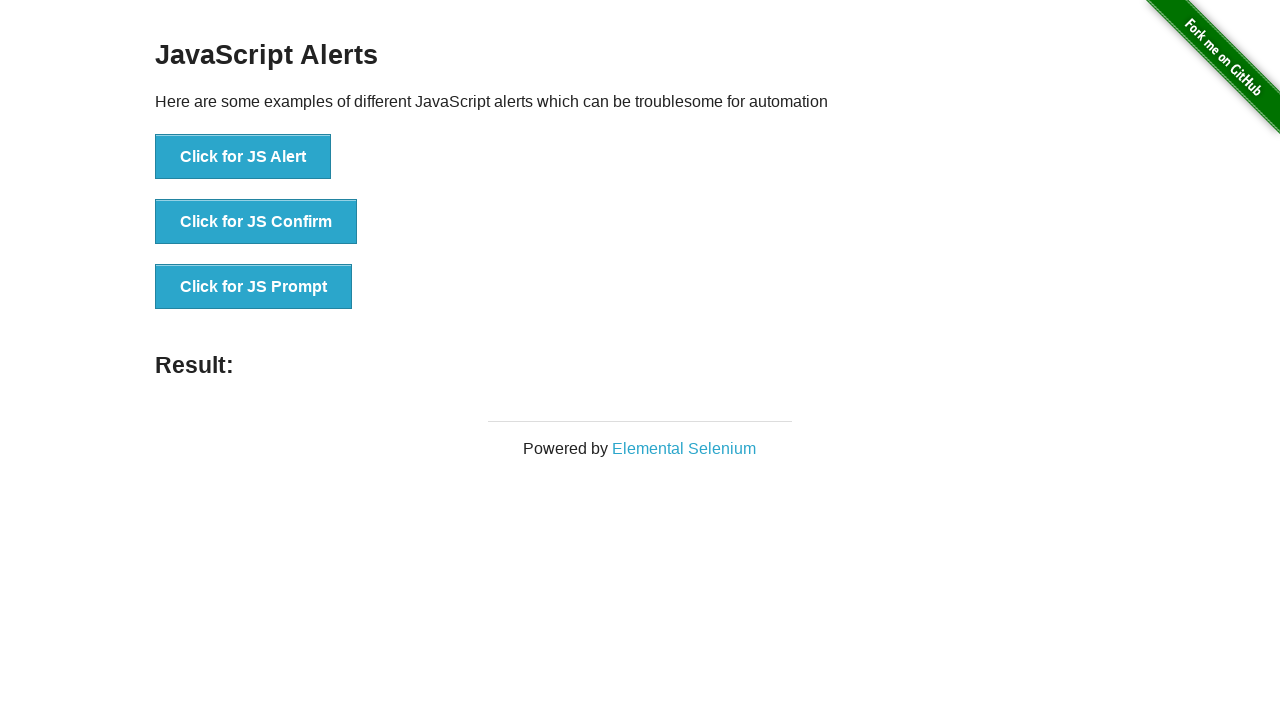

Clicked the 'Click for JS Alert' button to trigger JavaScript alert at (243, 157) on xpath=//*[text()='Click for JS Alert']
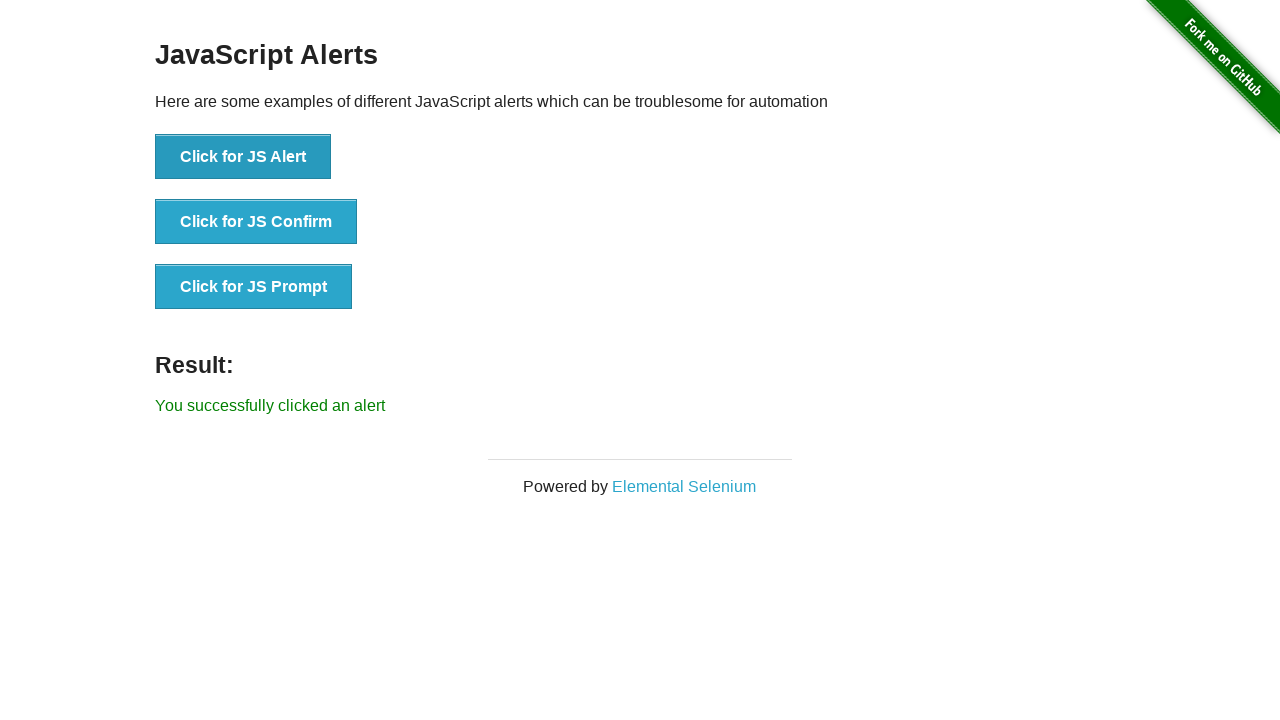

Set up dialog handler to accept the alert
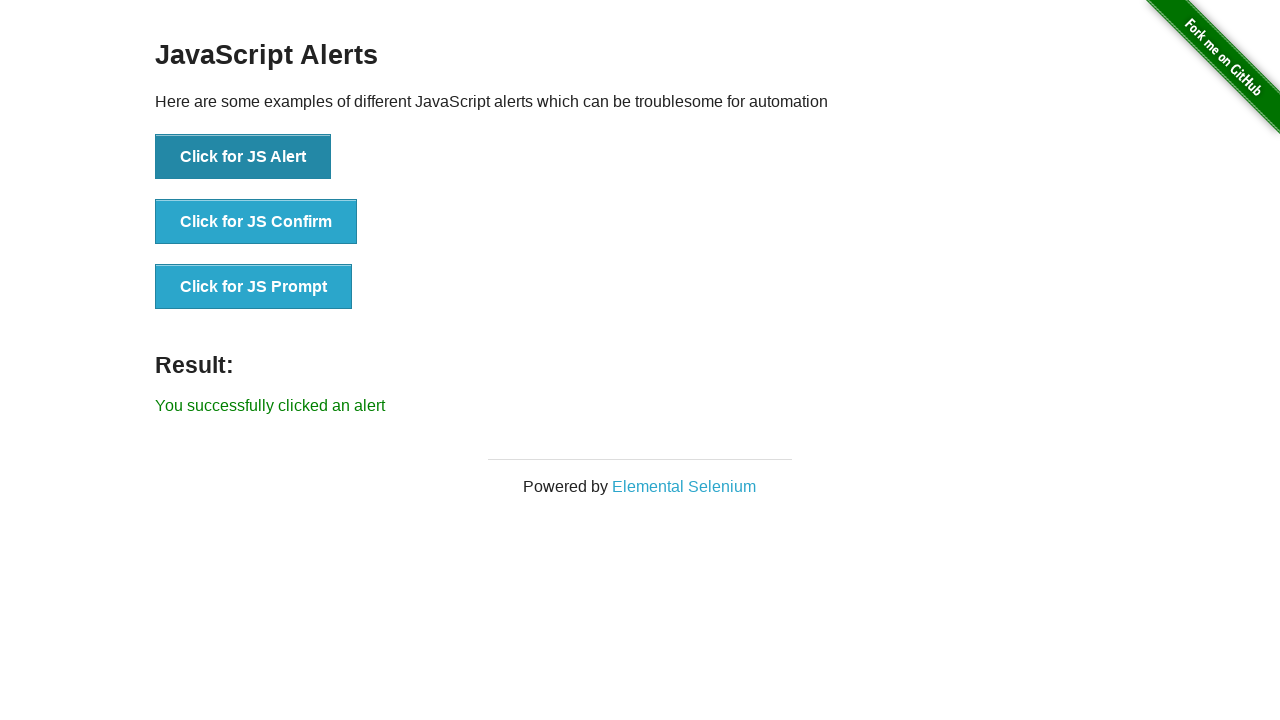

Result message element loaded after alert acceptance
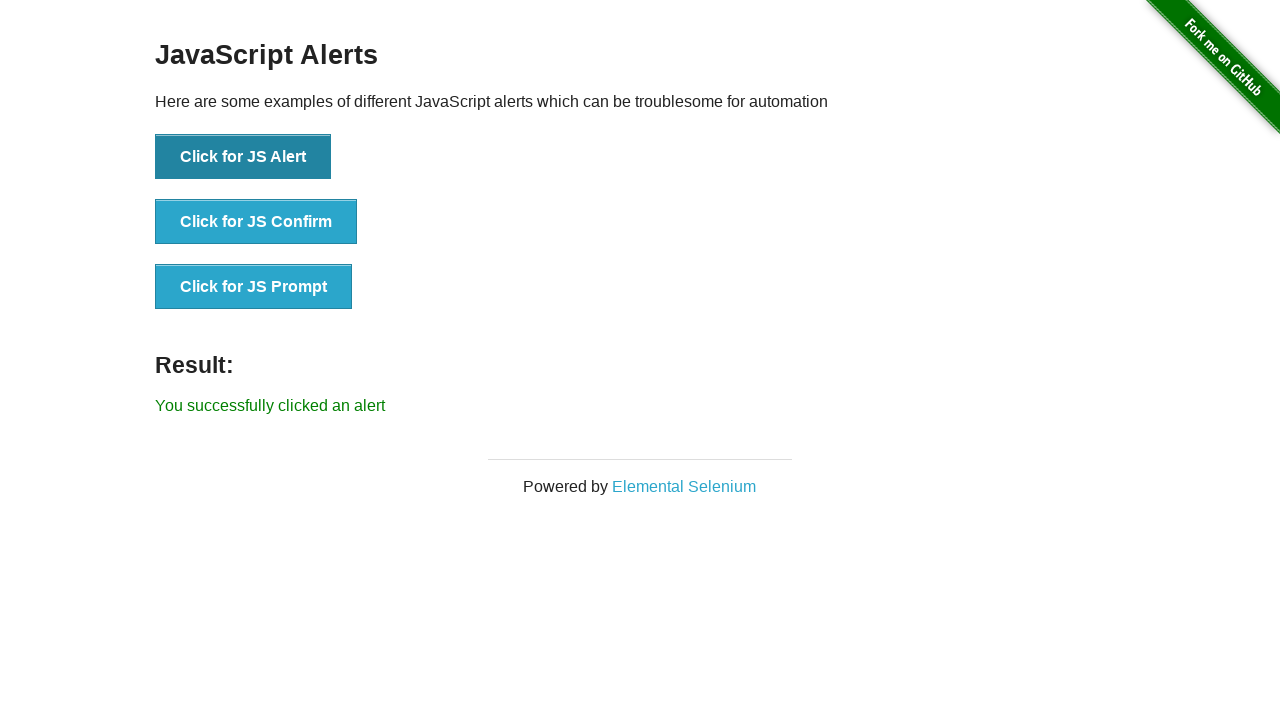

Retrieved result text content
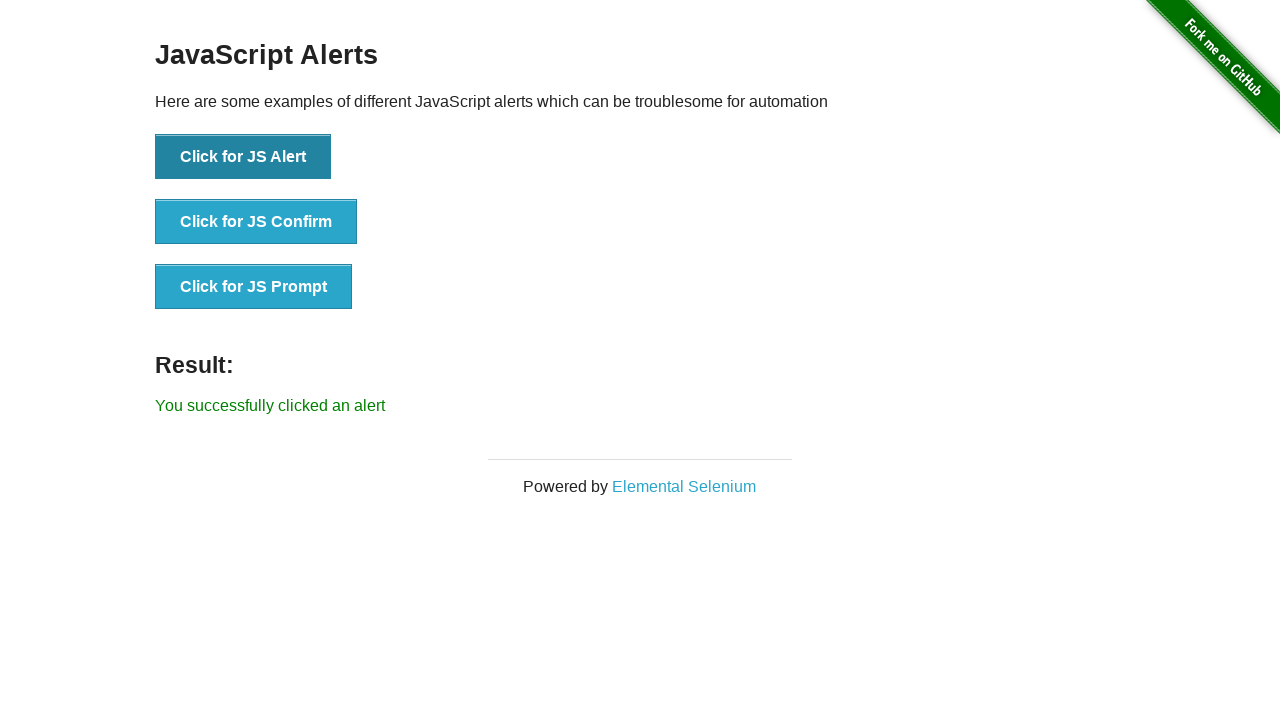

Verified result text matches expected message 'You successfully clicked an alert'
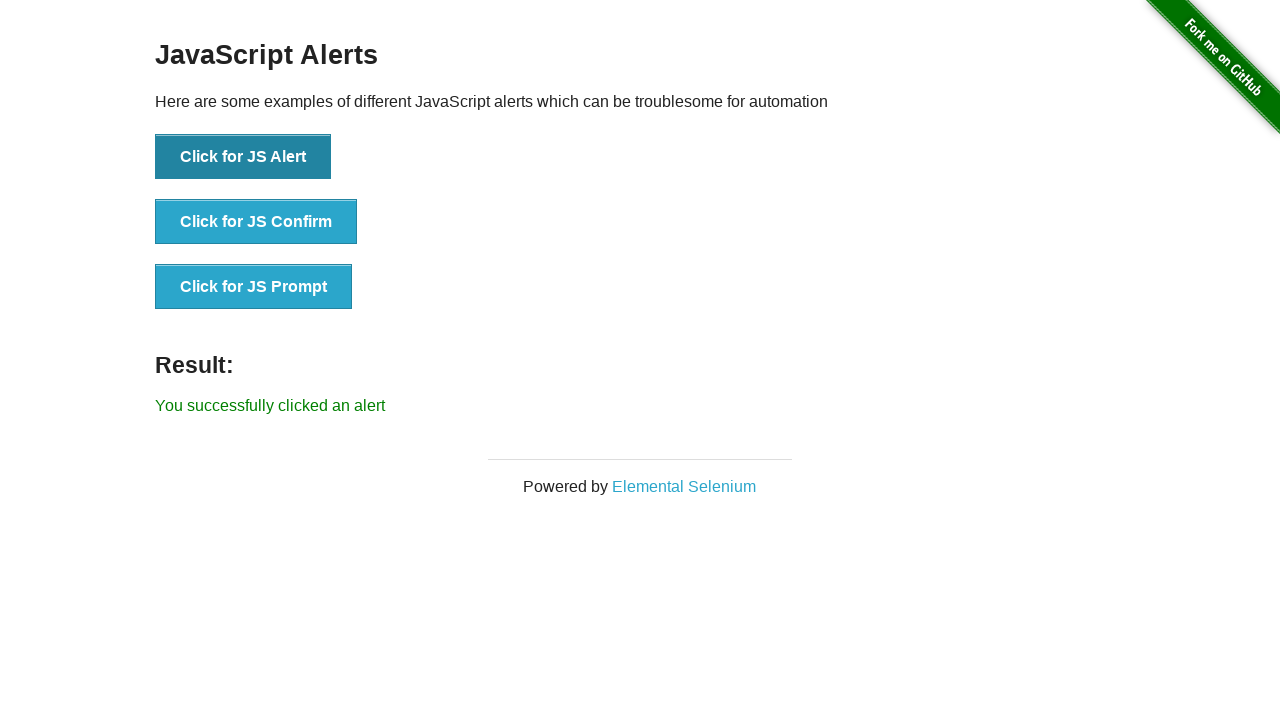

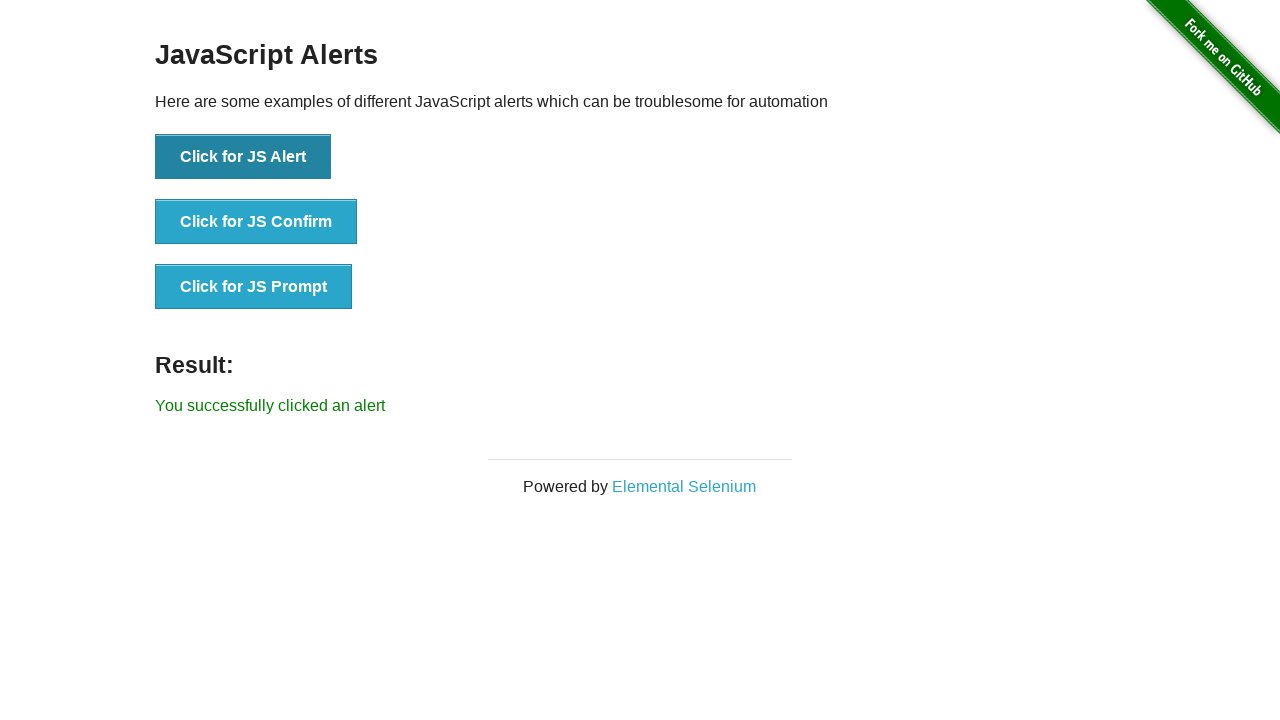